Navigates to the registration page by clicking the registration link from the main page

Starting URL: https://qa.koel.app/

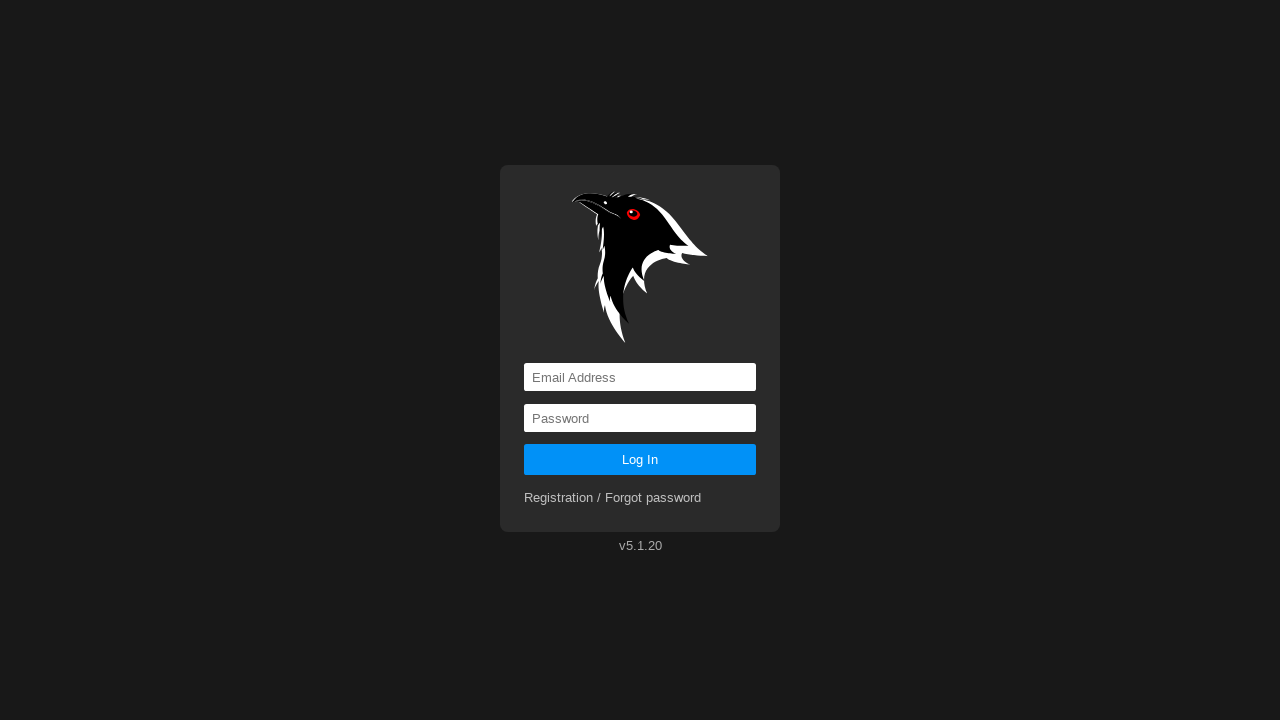

Clicked on the registration link at (613, 498) on a[href='registration']
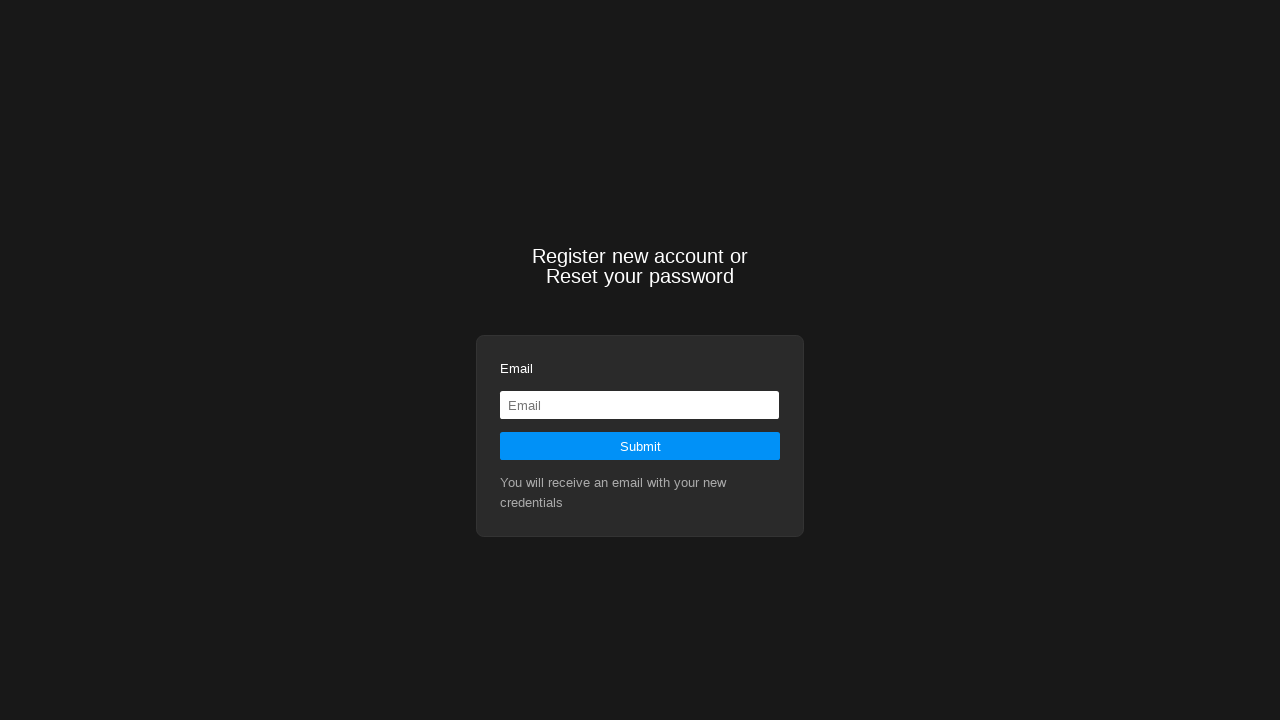

Navigated to registration page and URL confirmed
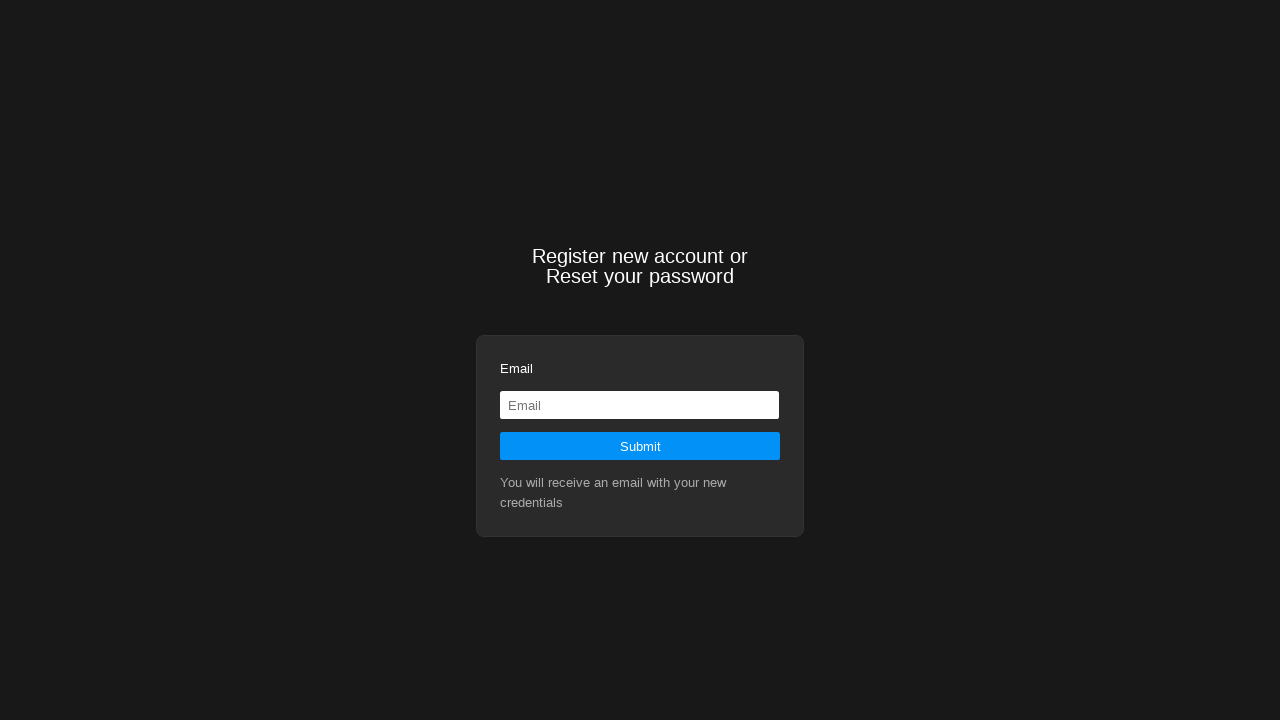

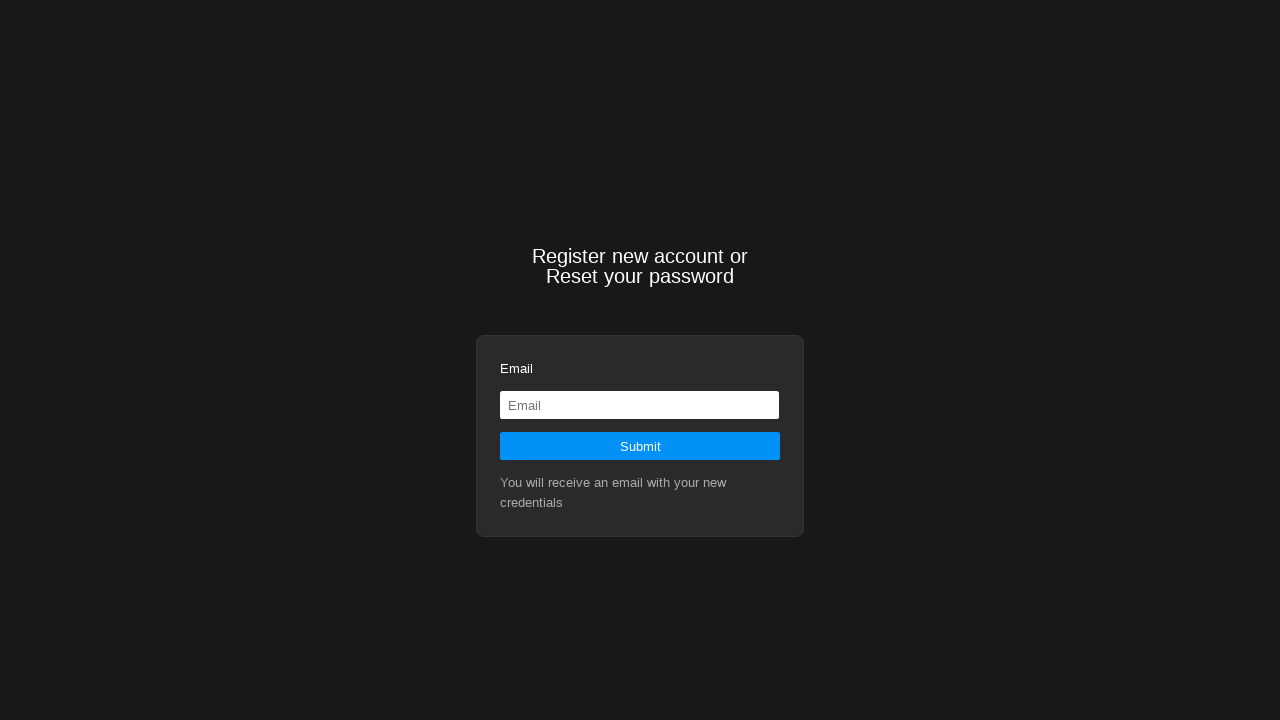